Navigates to the DemoBlaze homepage and verifies the page loads by getting the title

Starting URL: https://www.demoblaze.com

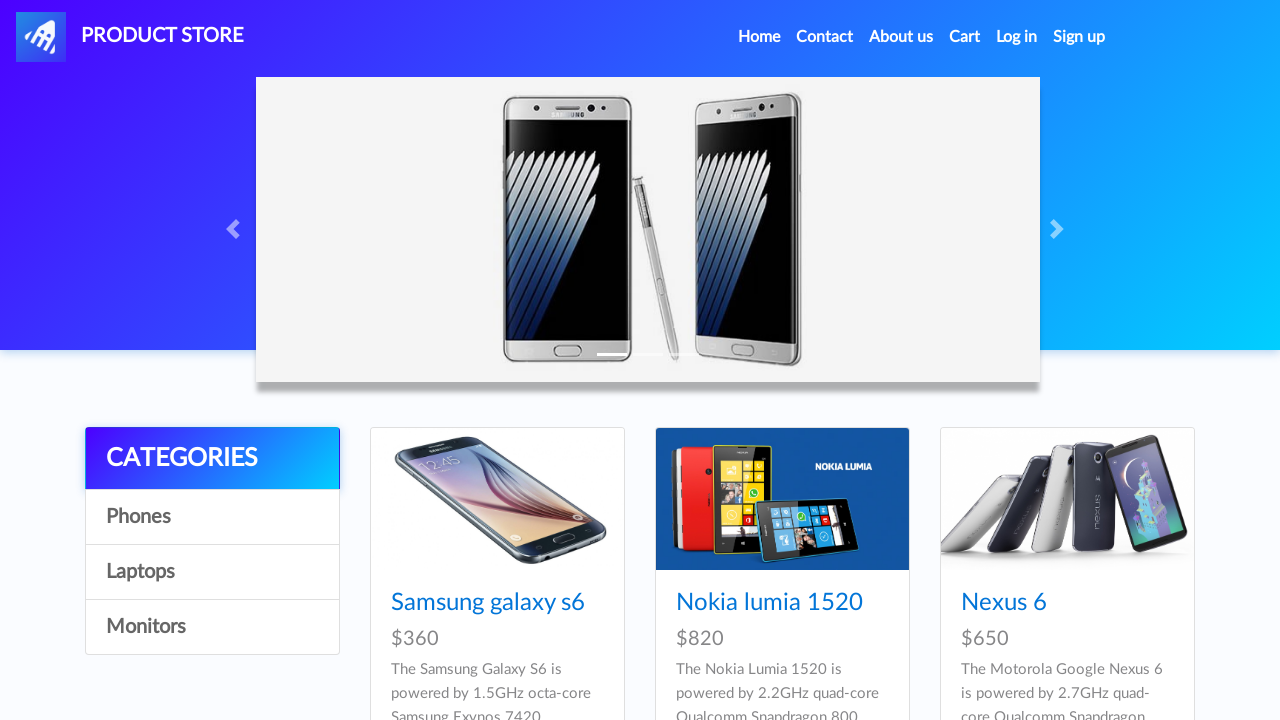

Retrieved and printed page title from DemoBlaze homepage
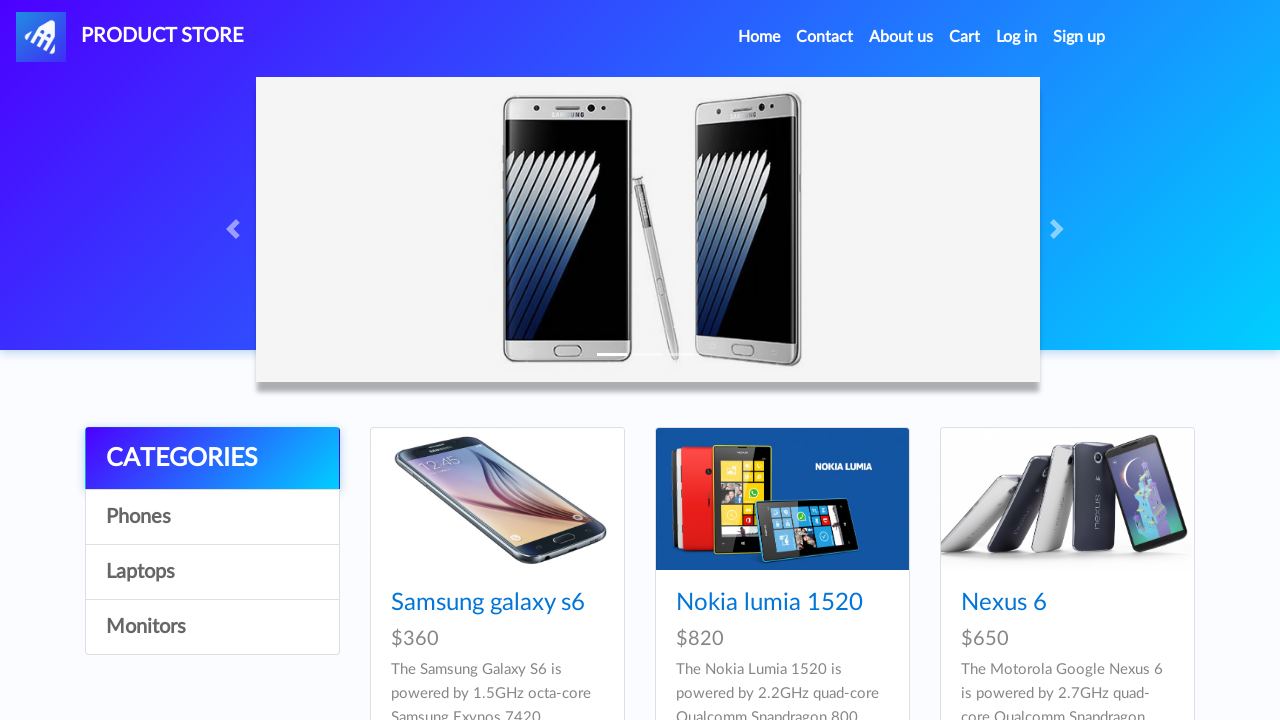

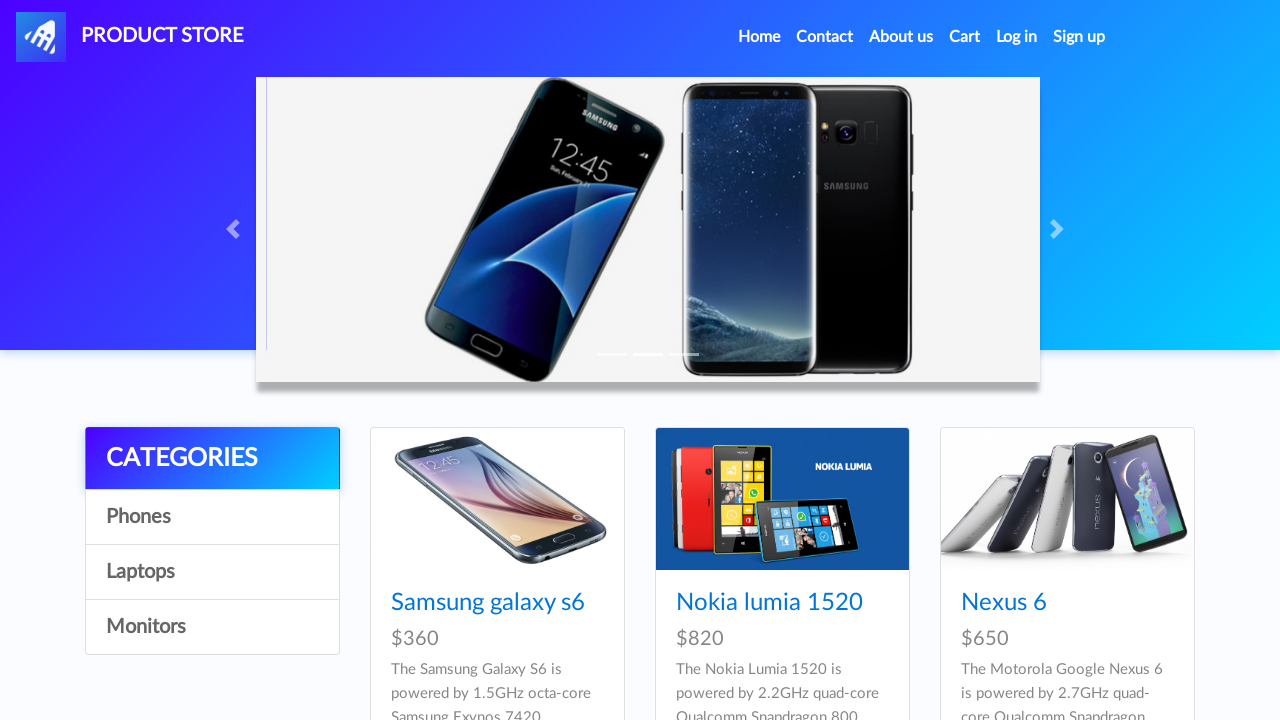